Tests the Radio Button page by clicking the "Yes" radio button option

Starting URL: https://demoqa.com/radio-button

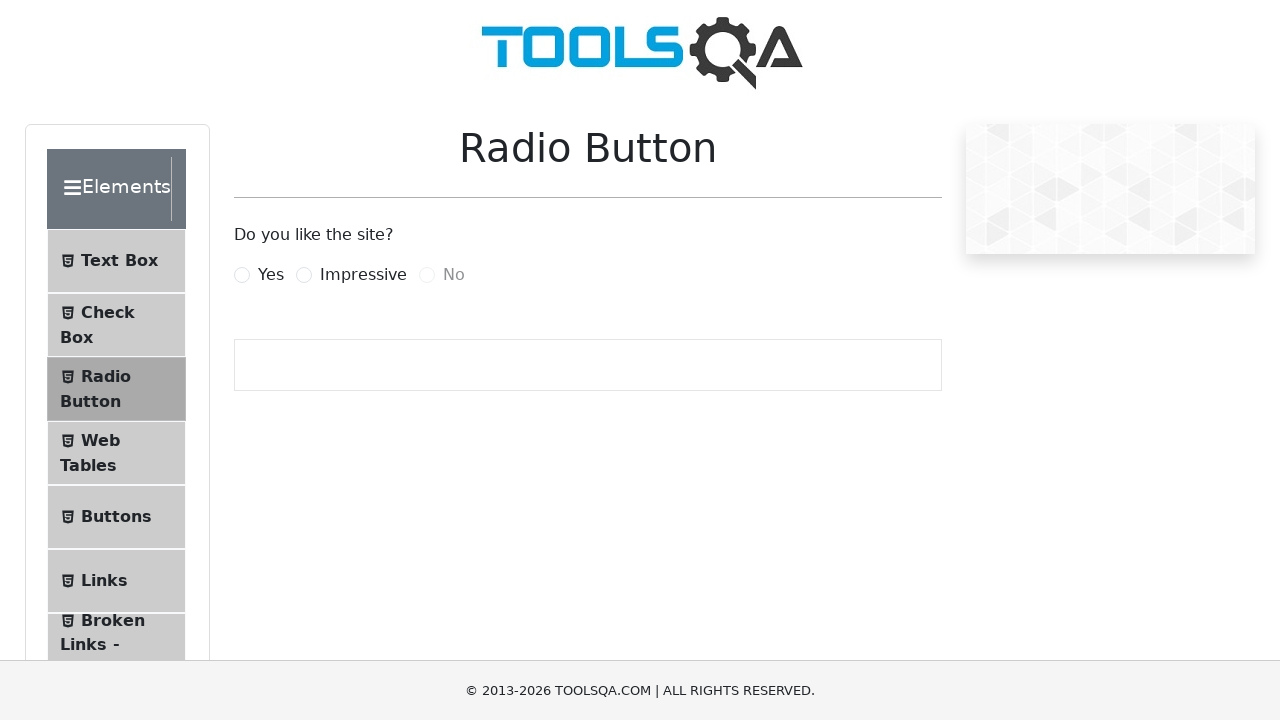

Clicked the 'Yes' radio button option at (271, 275) on label[for='yesRadio']
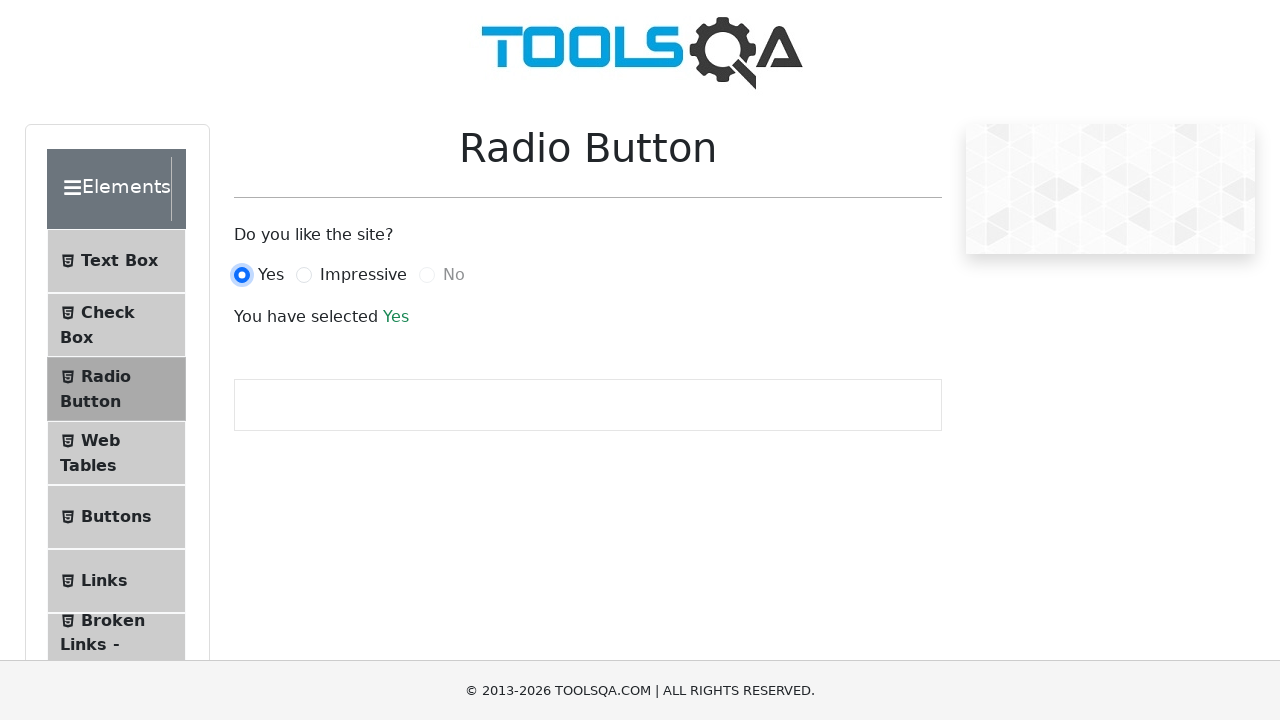

Waited for success message to appear after selecting 'Yes'
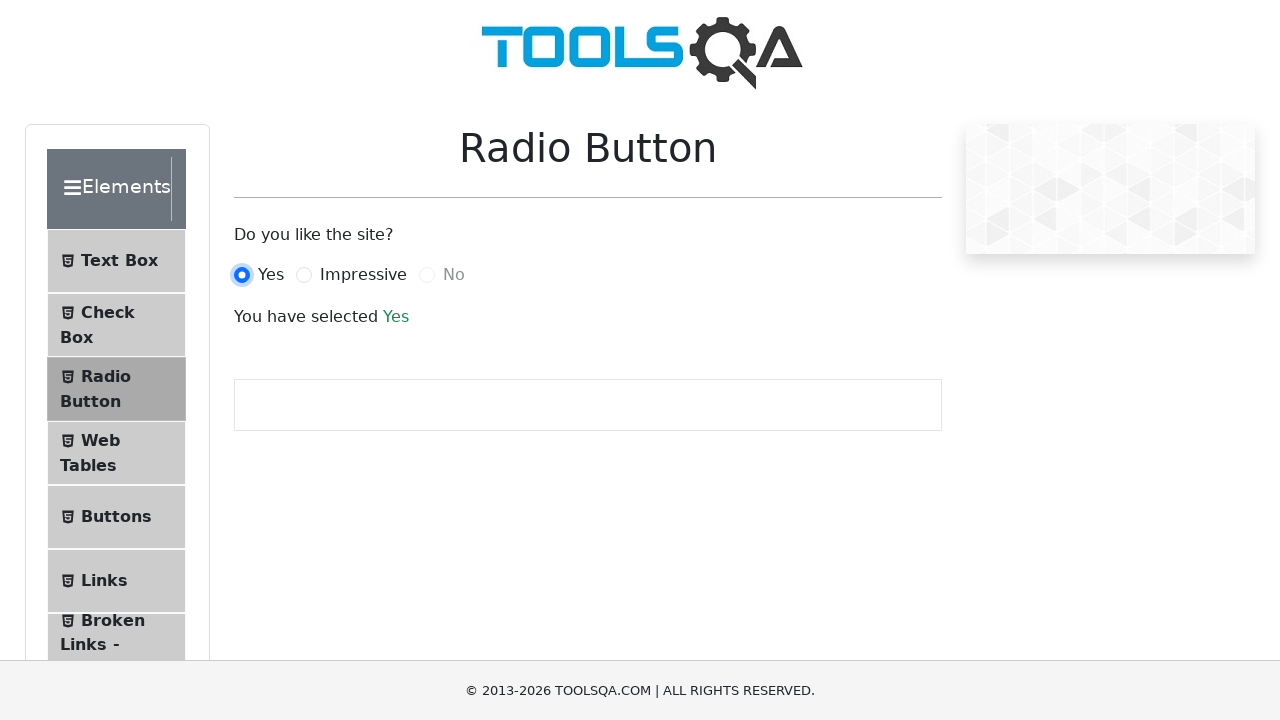

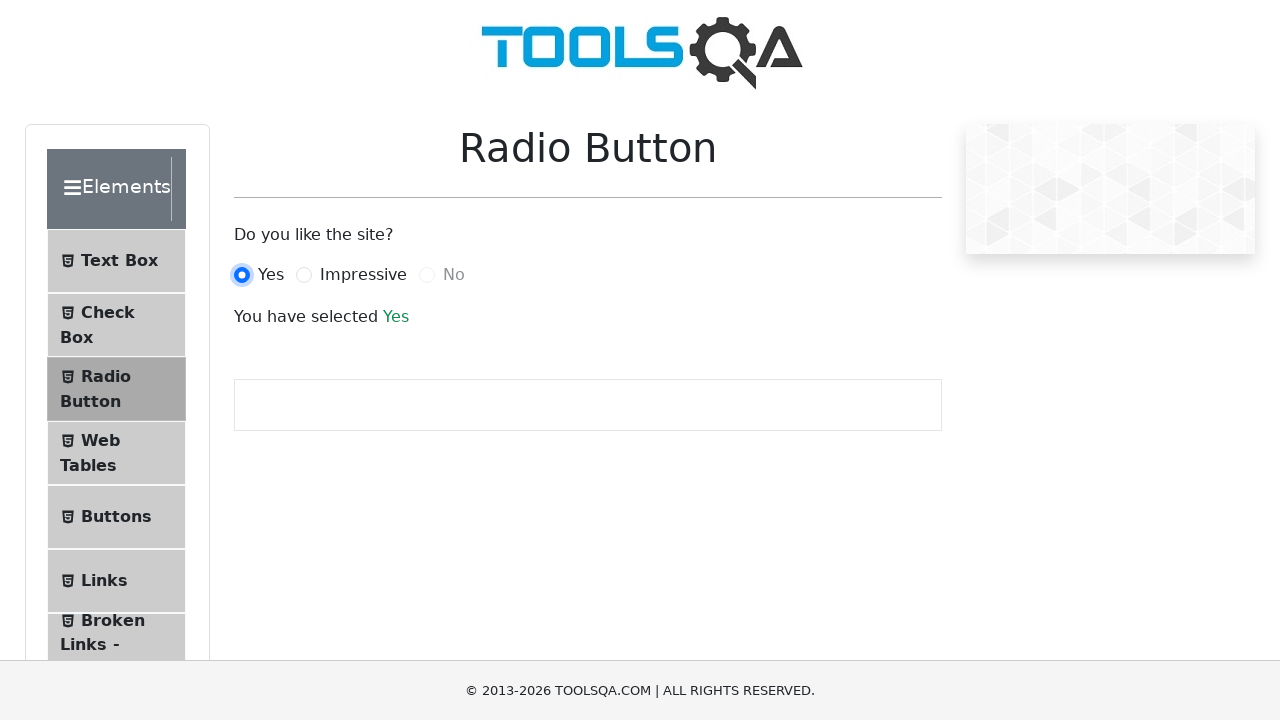